Demonstrates drag and drop action from a draggable element to a droppable target

Starting URL: https://crossbrowsertesting.github.io/drag-and-drop

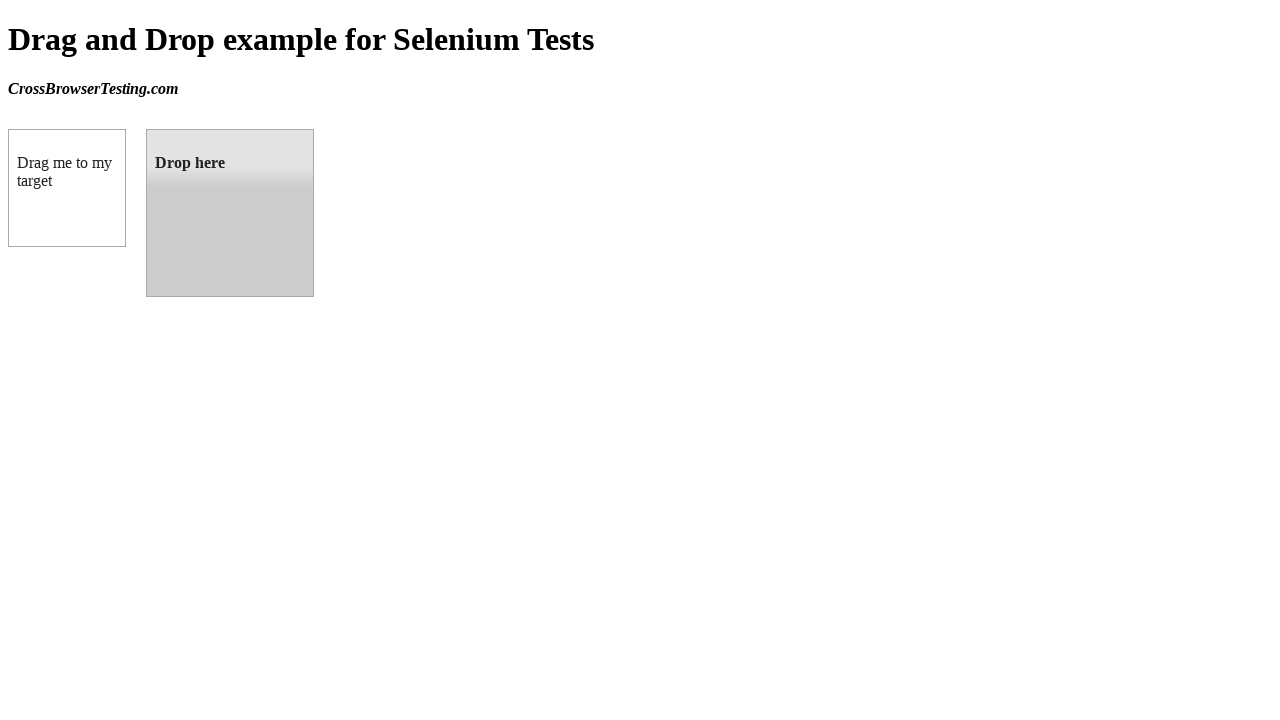

Waited for draggable element to load
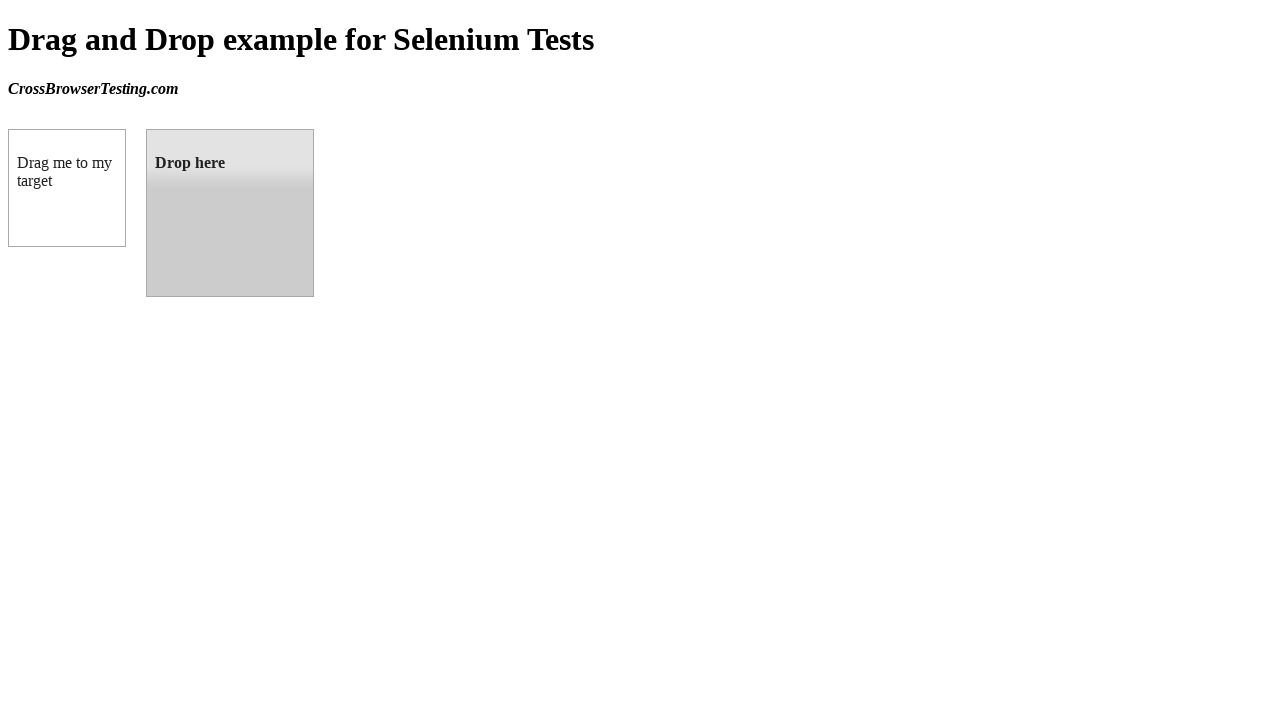

Waited for droppable target to load
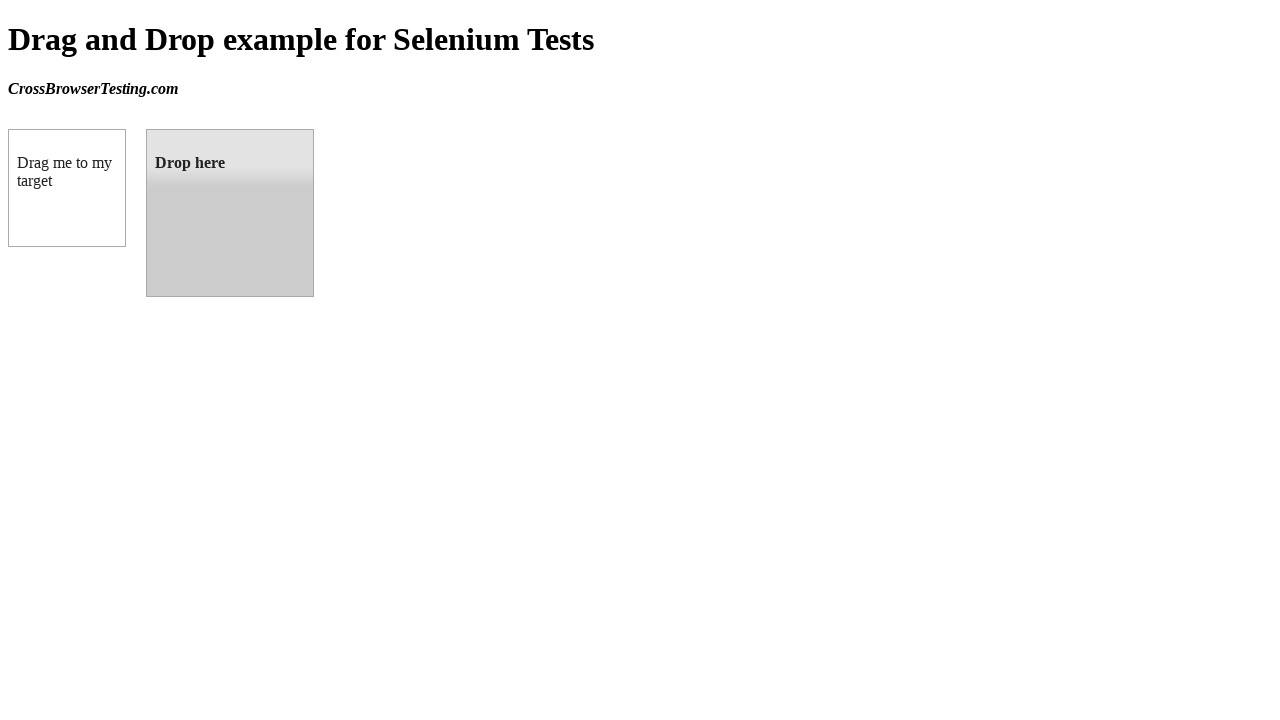

Performed drag and drop action from draggable element to droppable target at (230, 213)
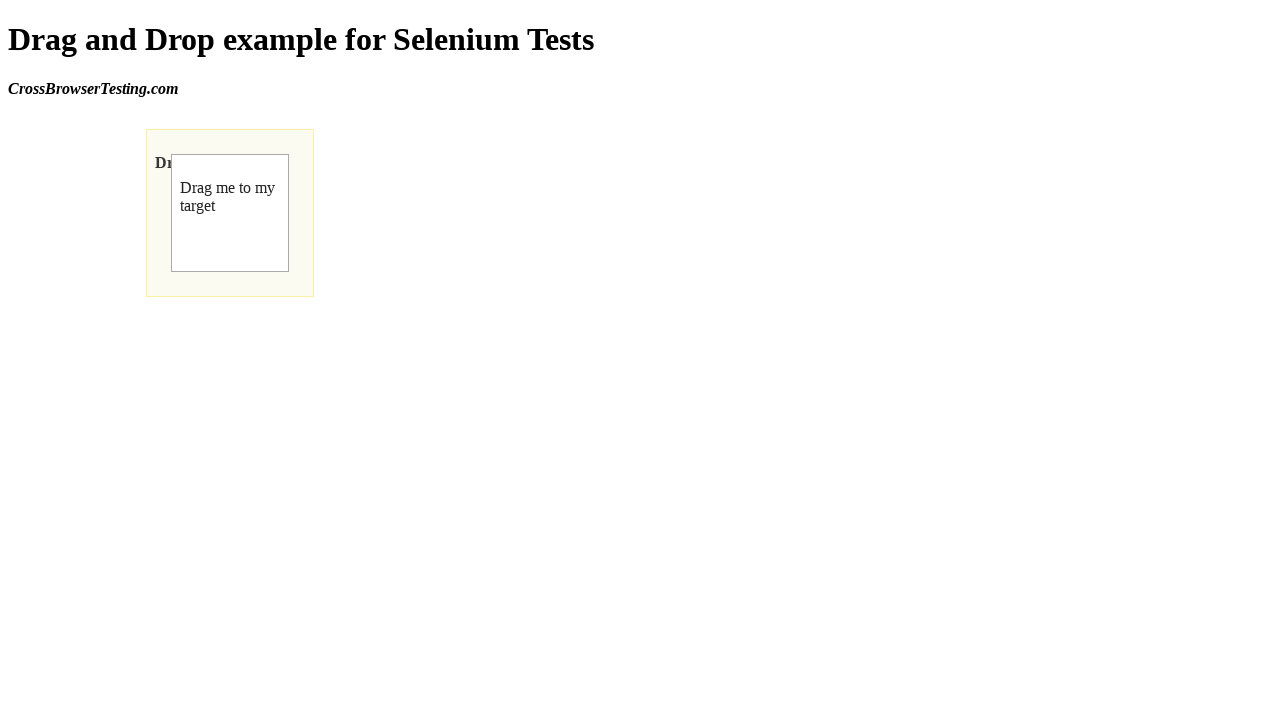

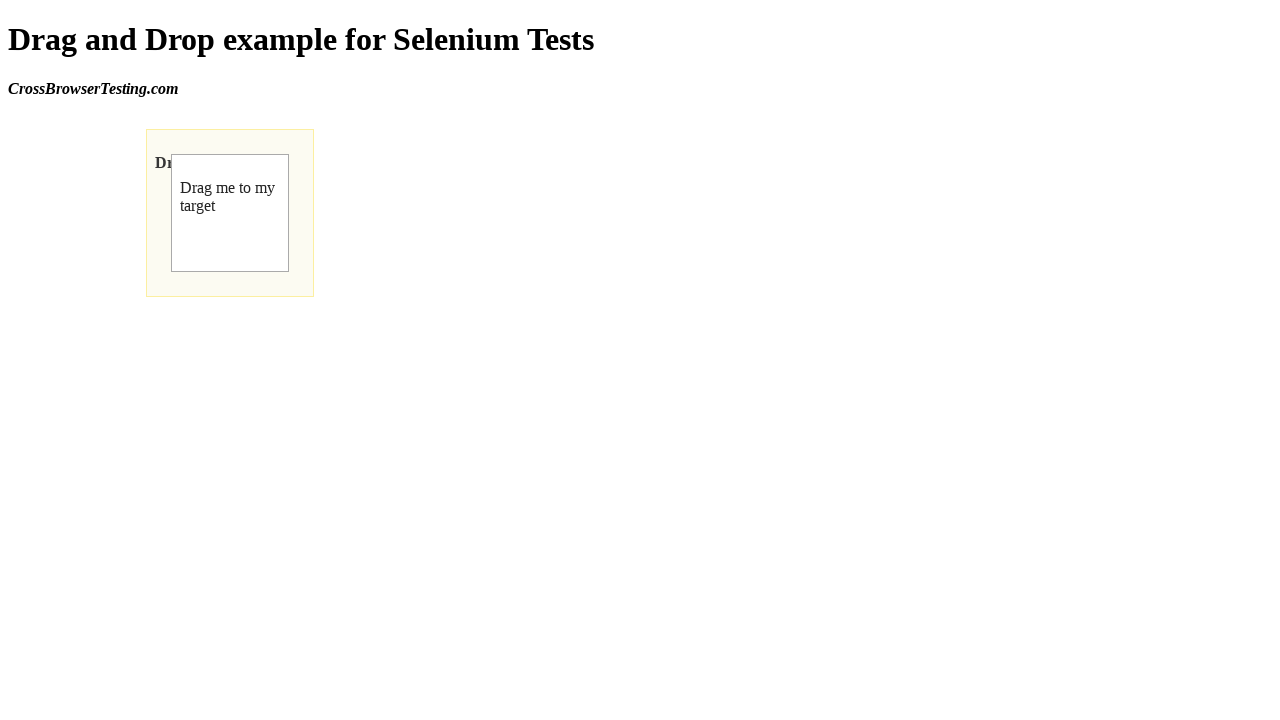